Tests sorting a data table with class attributes by clicking the dues column header twice to verify descending order

Starting URL: http://the-internet.herokuapp.com/tables

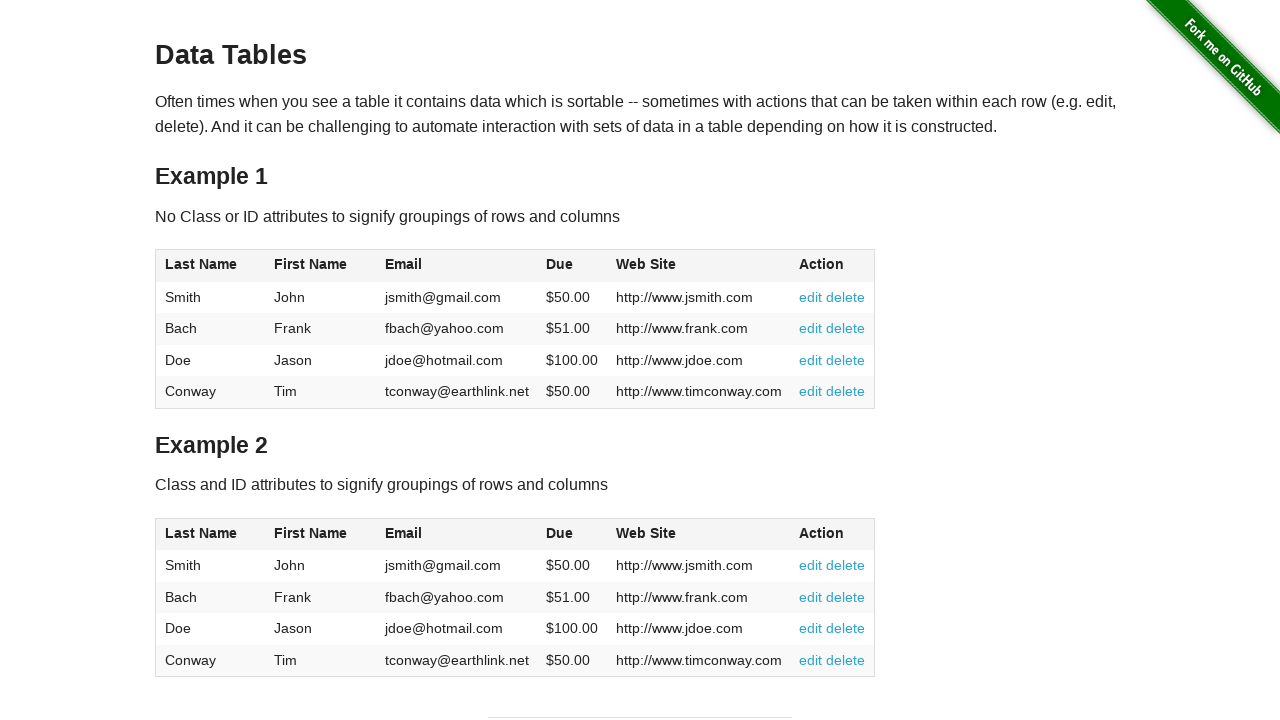

Clicked dues column header first time for ascending order at (560, 533) on #table2 thead .dues
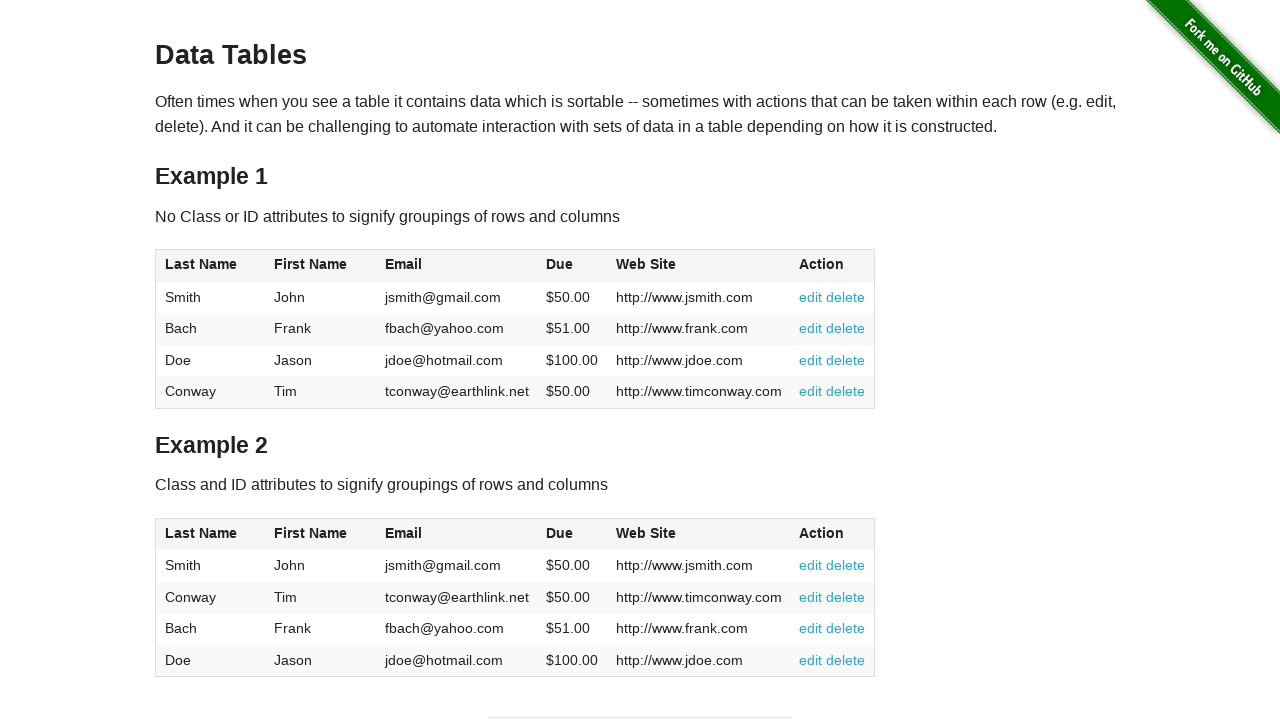

Clicked dues column header second time for descending order at (560, 533) on #table2 thead .dues
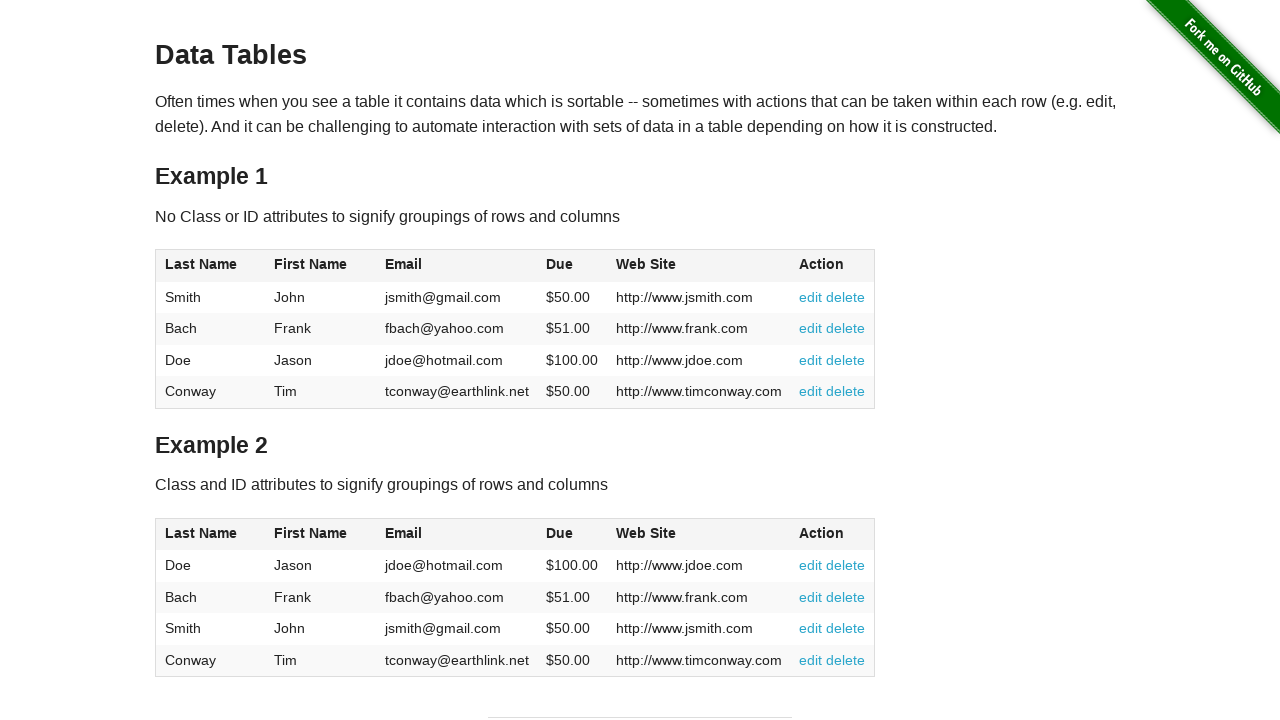

Data table sorted in descending order by dues column
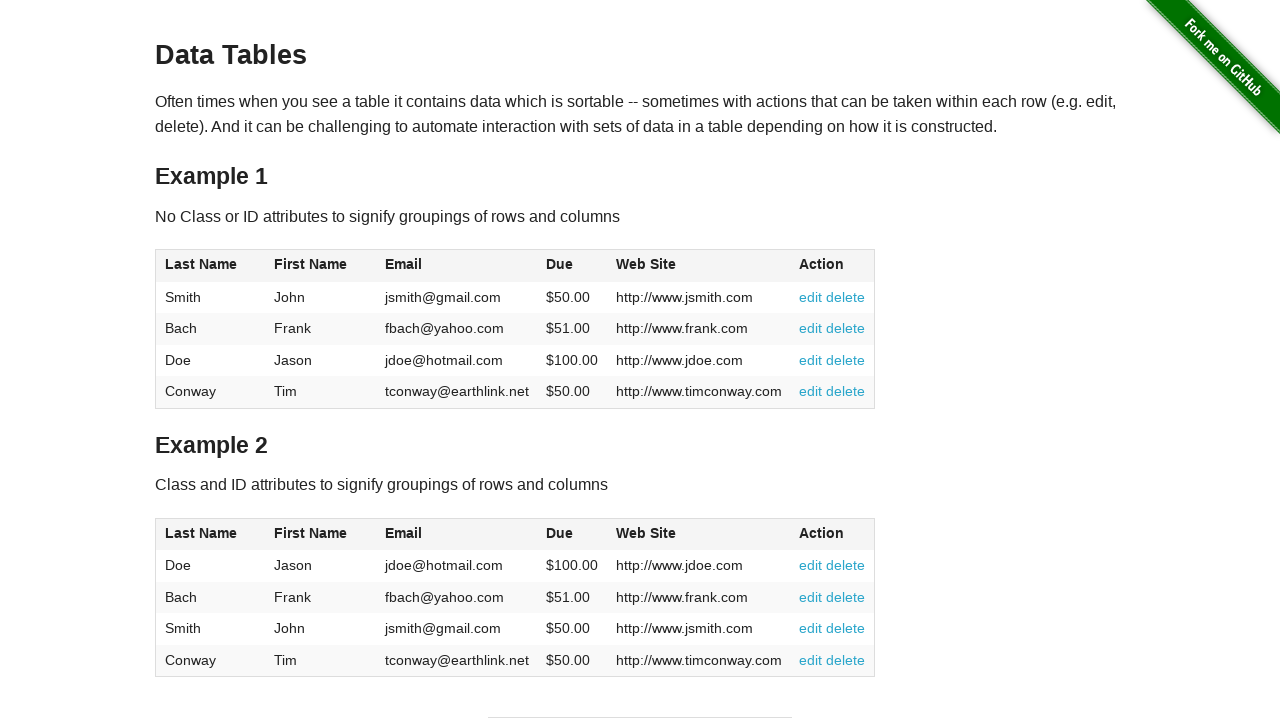

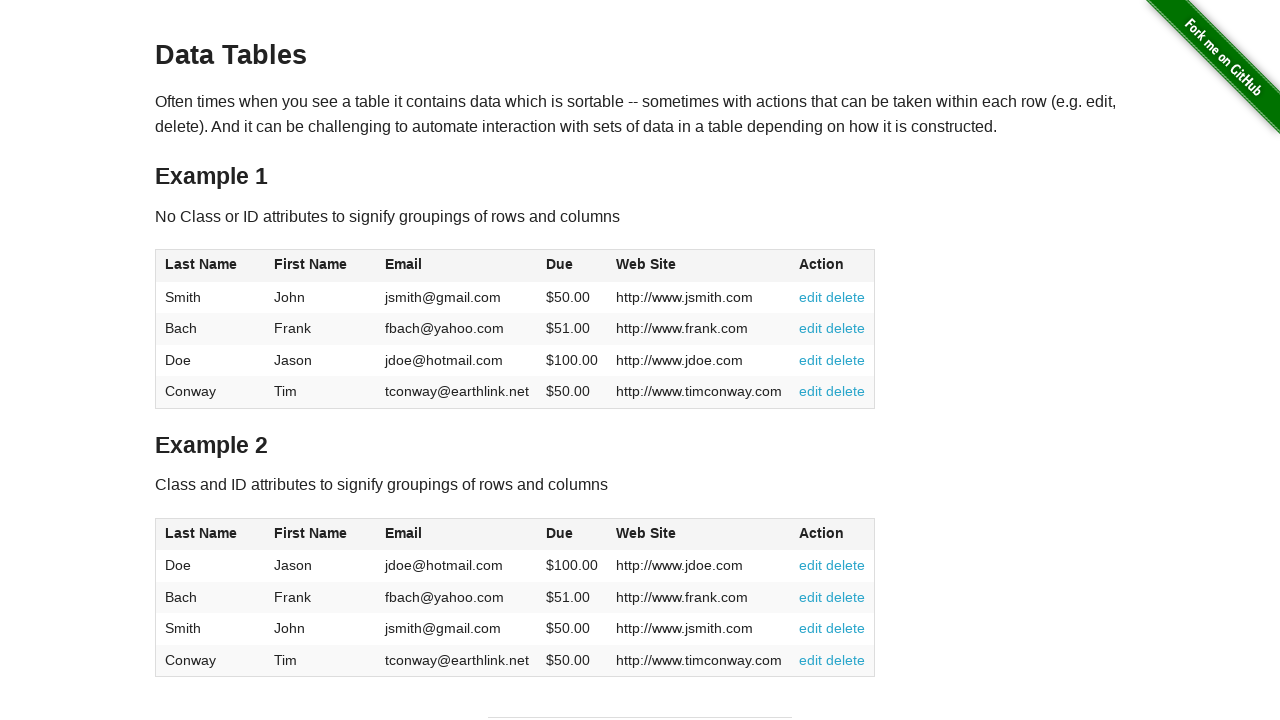